Tests navigation on Training Support website by verifying the homepage title, clicking the About Us link, and verifying the new page title.

Starting URL: https://www.training-support.net/

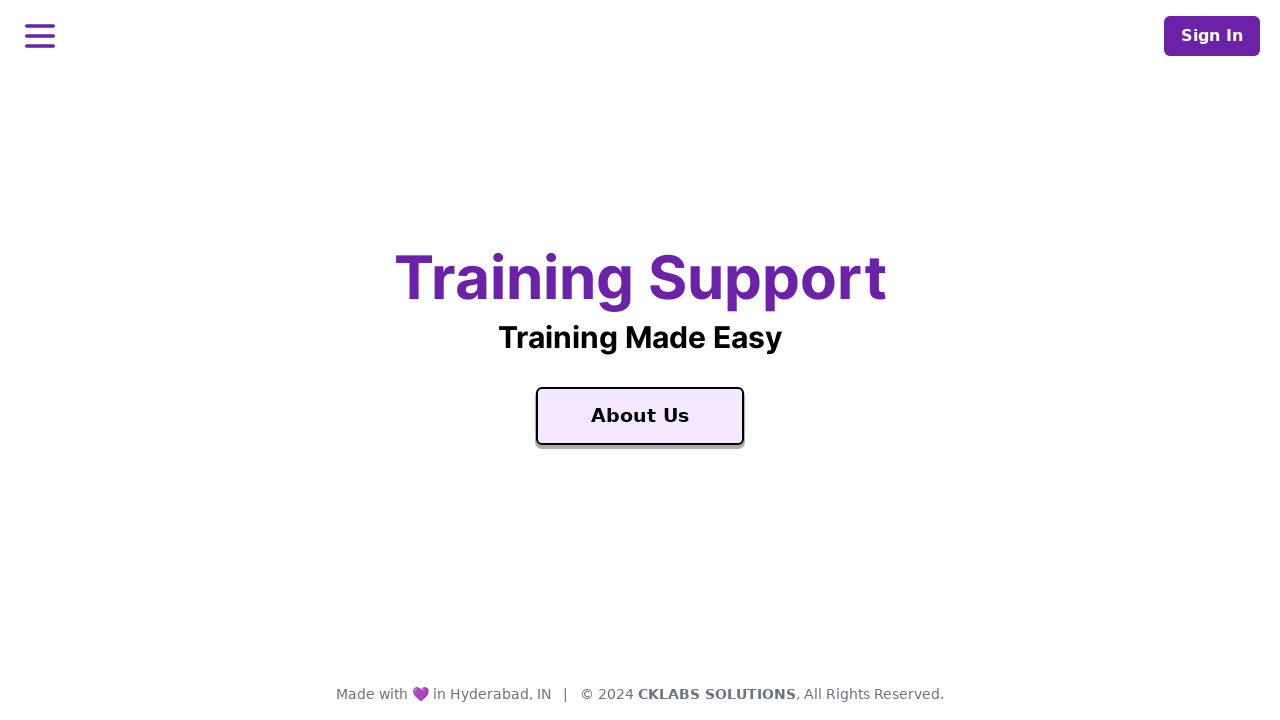

Waited for homepage to load - Training Support title element visible
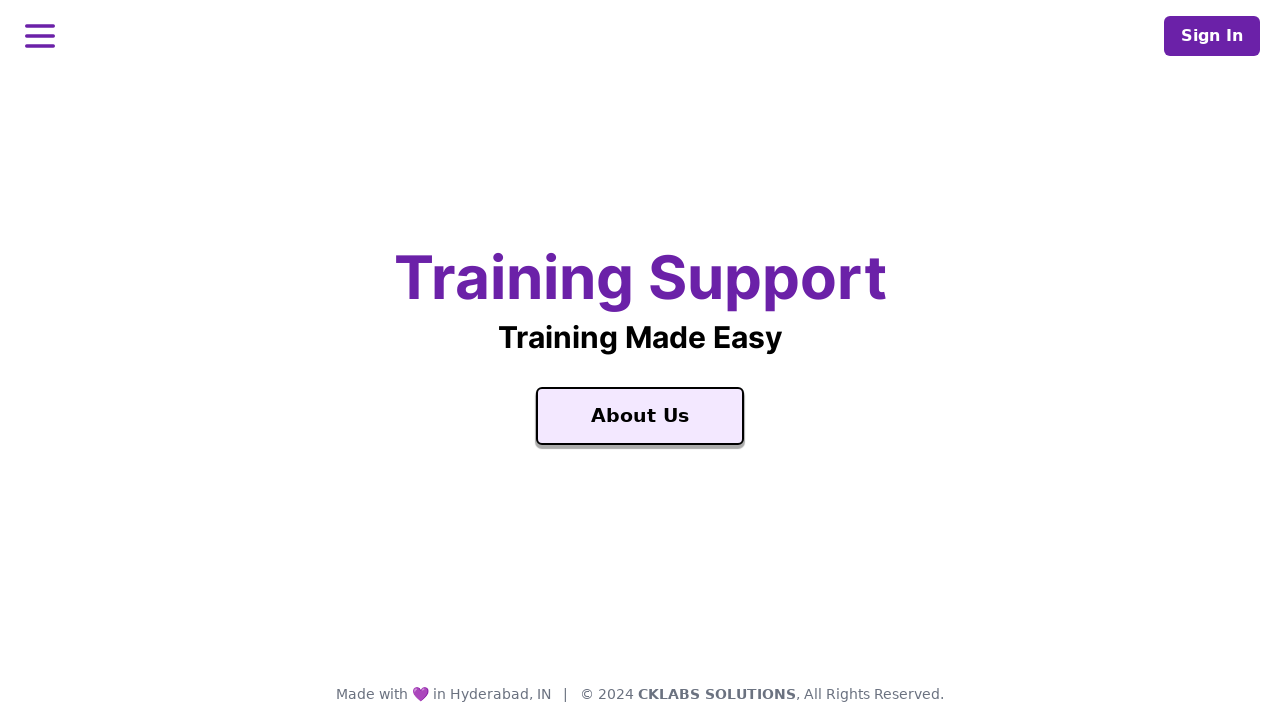

Retrieved homepage title: 'Training Support'
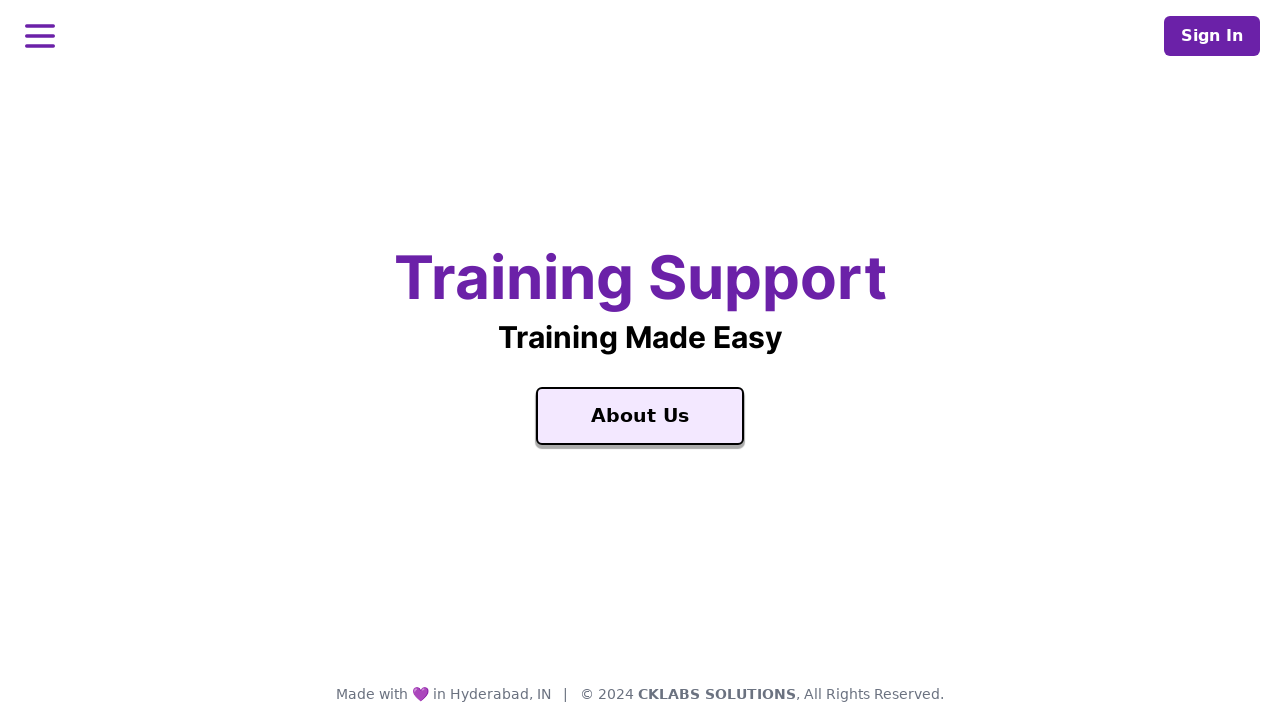

Located About Us link: 'About Us'
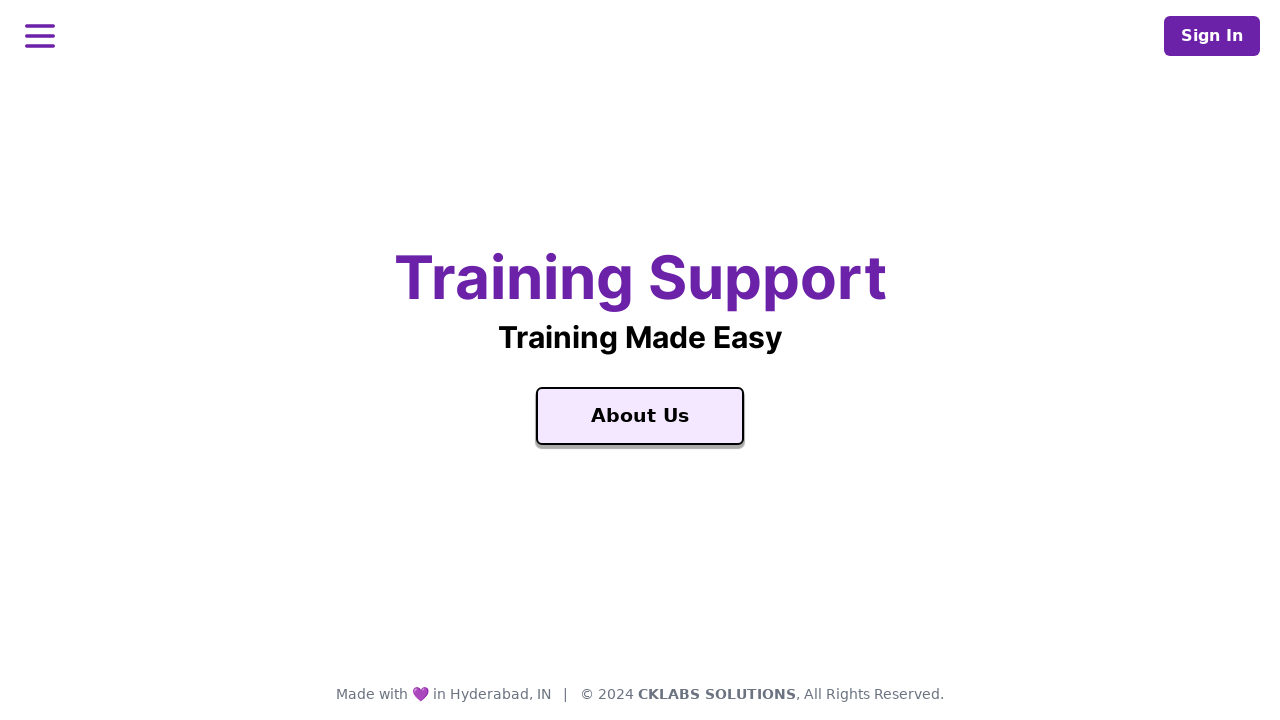

Clicked the About Us link at (640, 416) on a:has-text('About Us'), [href*='about'] >> nth=0
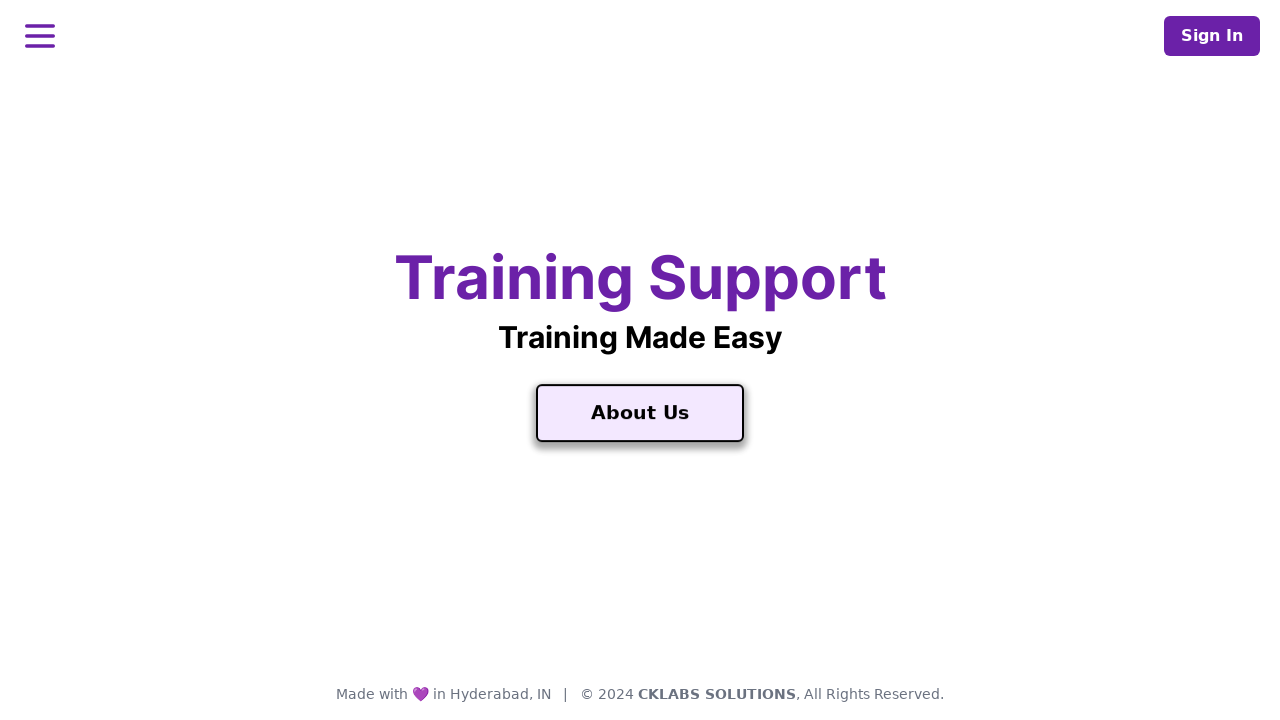

Waited for About Us page to load
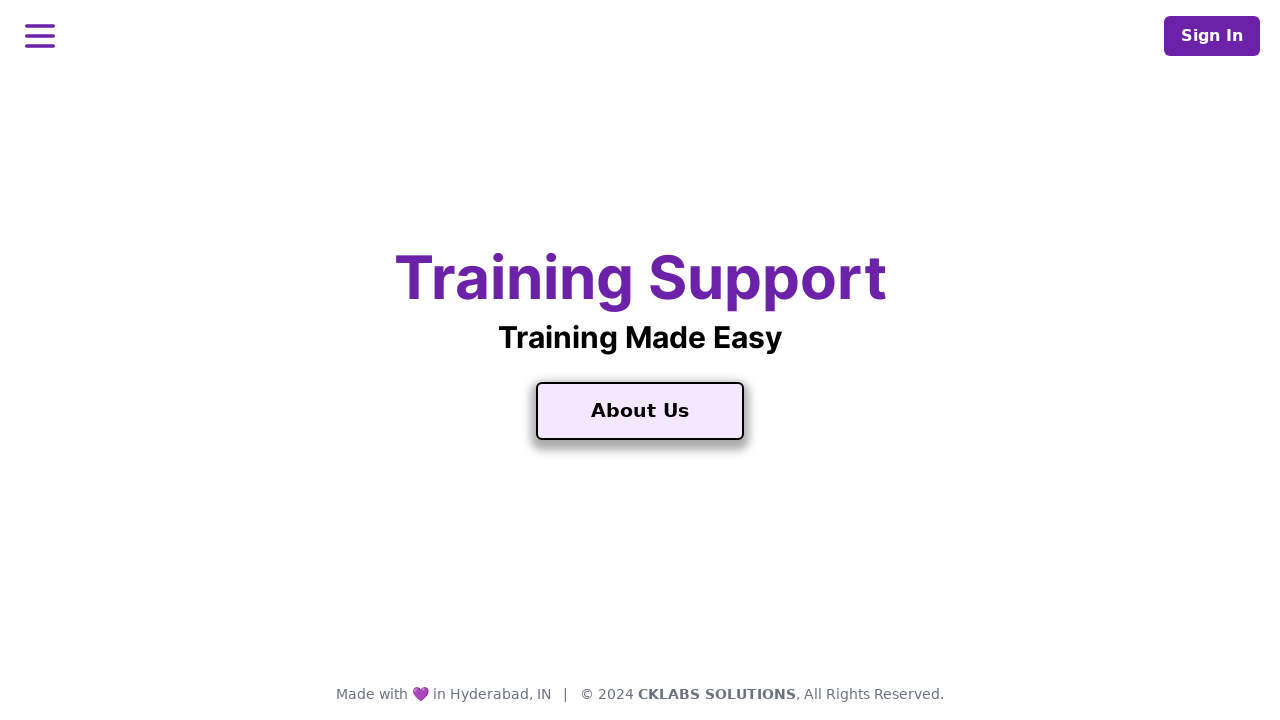

Retrieved new page title: 'About Us'
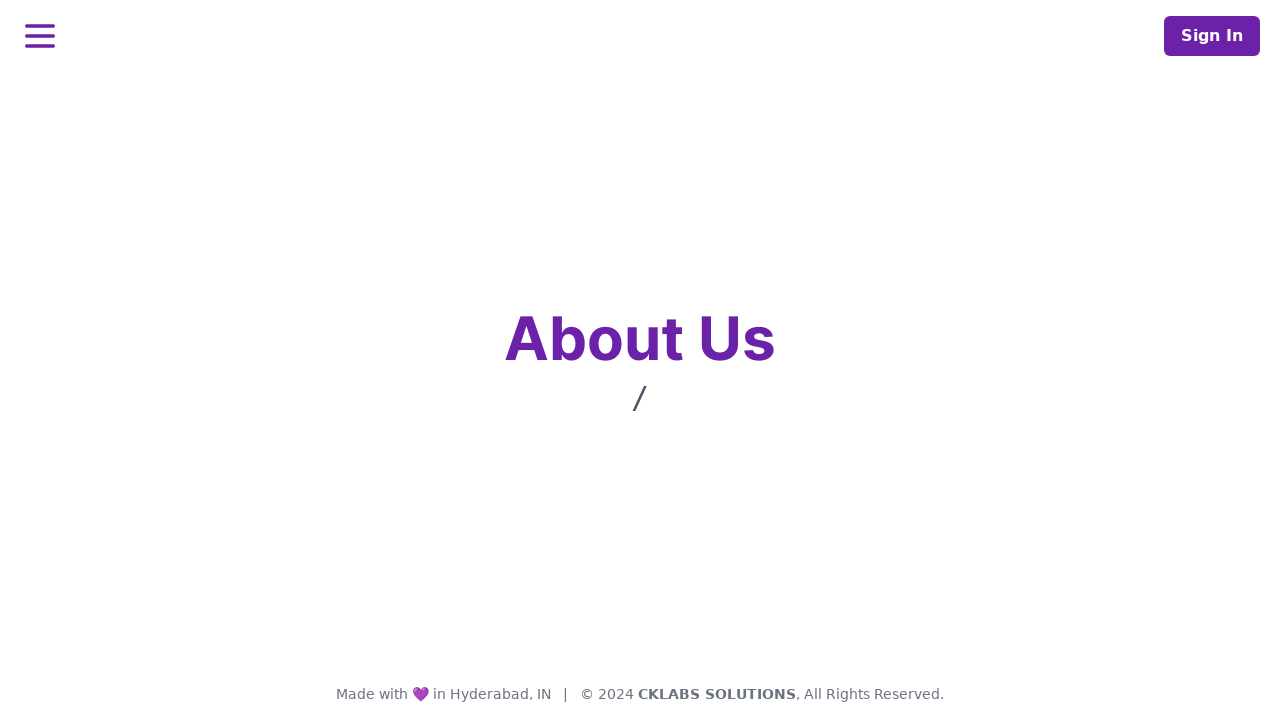

Verified homepage title matches expected value 'Training Support'
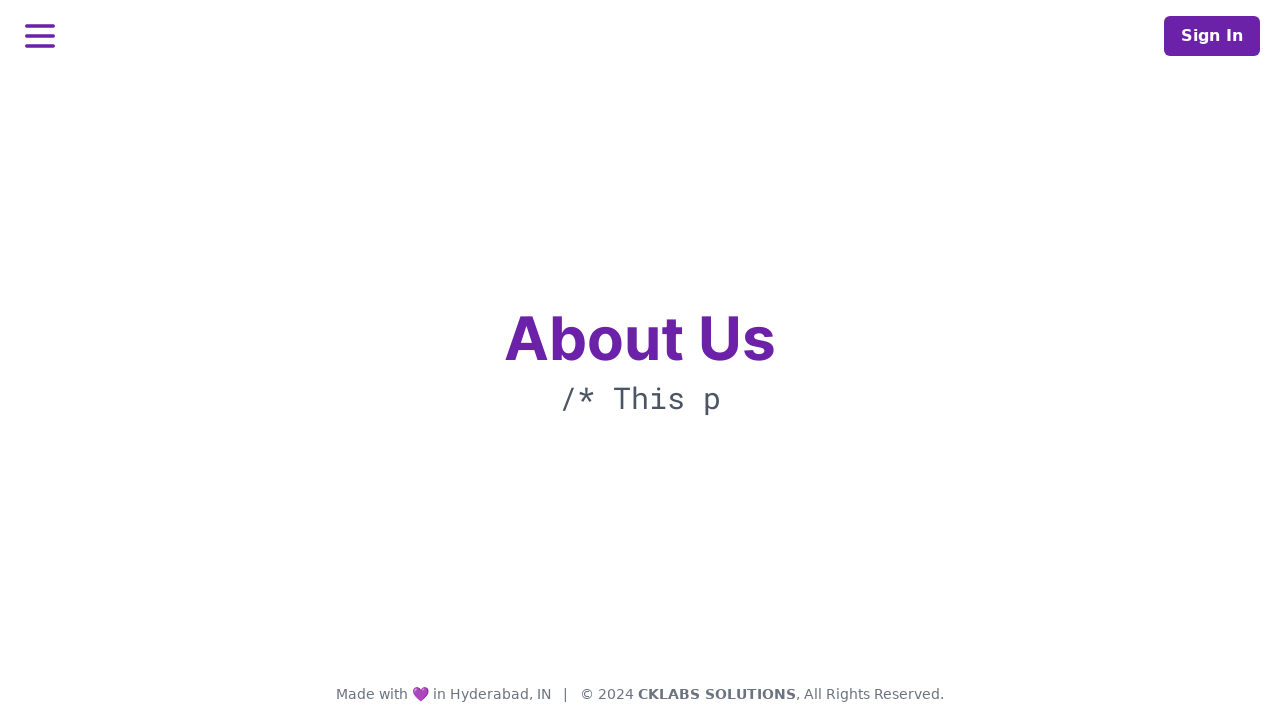

Verified new page title contains 'About'
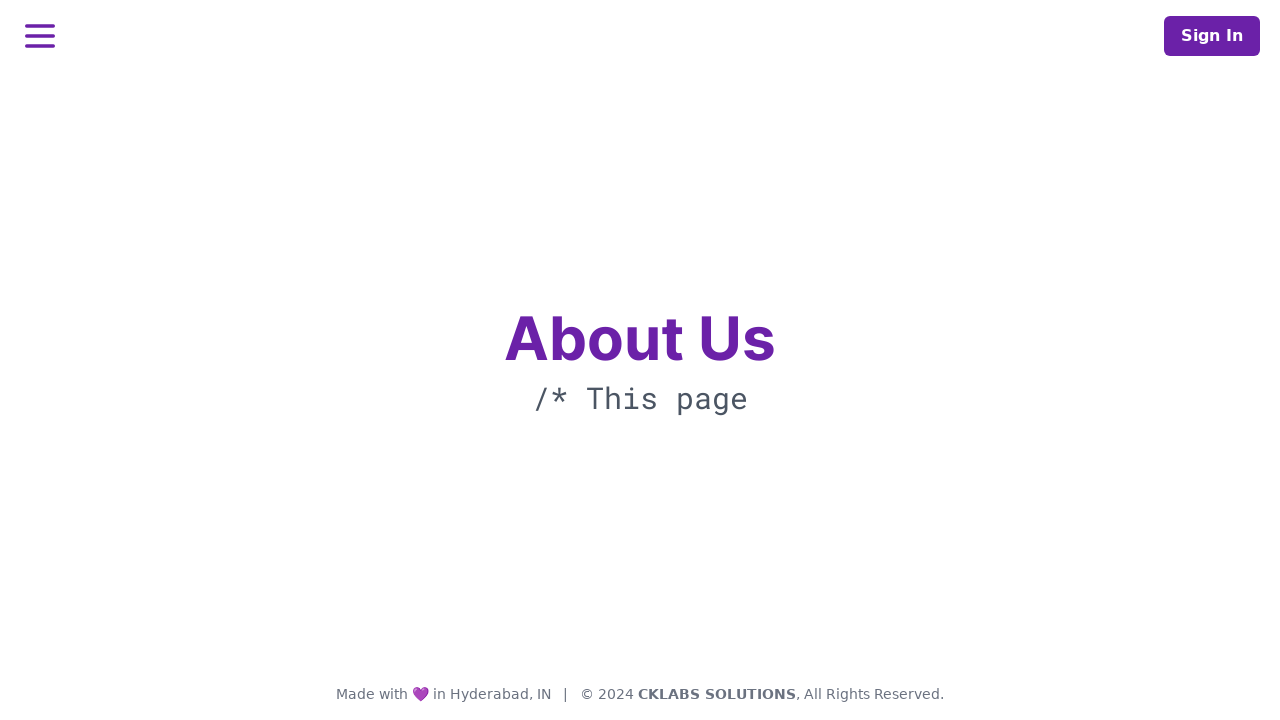

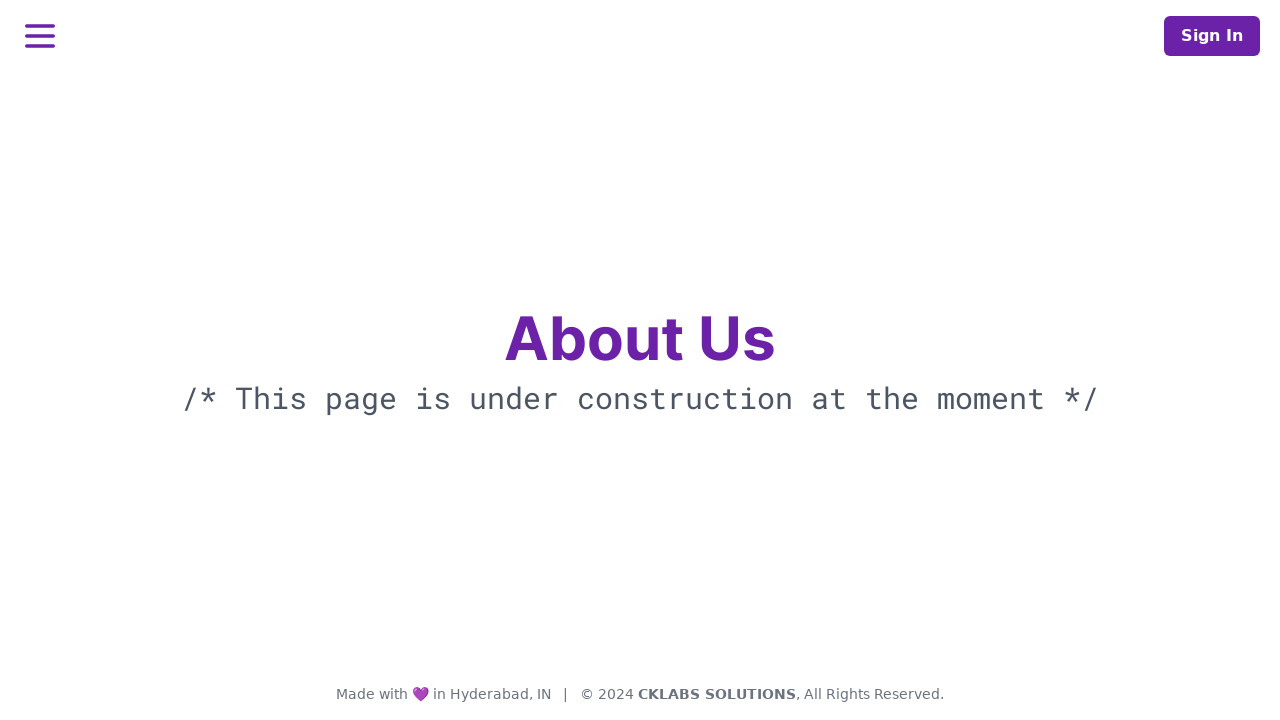